Tests selecting Peach from the fruit multi-select dropdown

Starting URL: https://www.letskodeit.com/practice

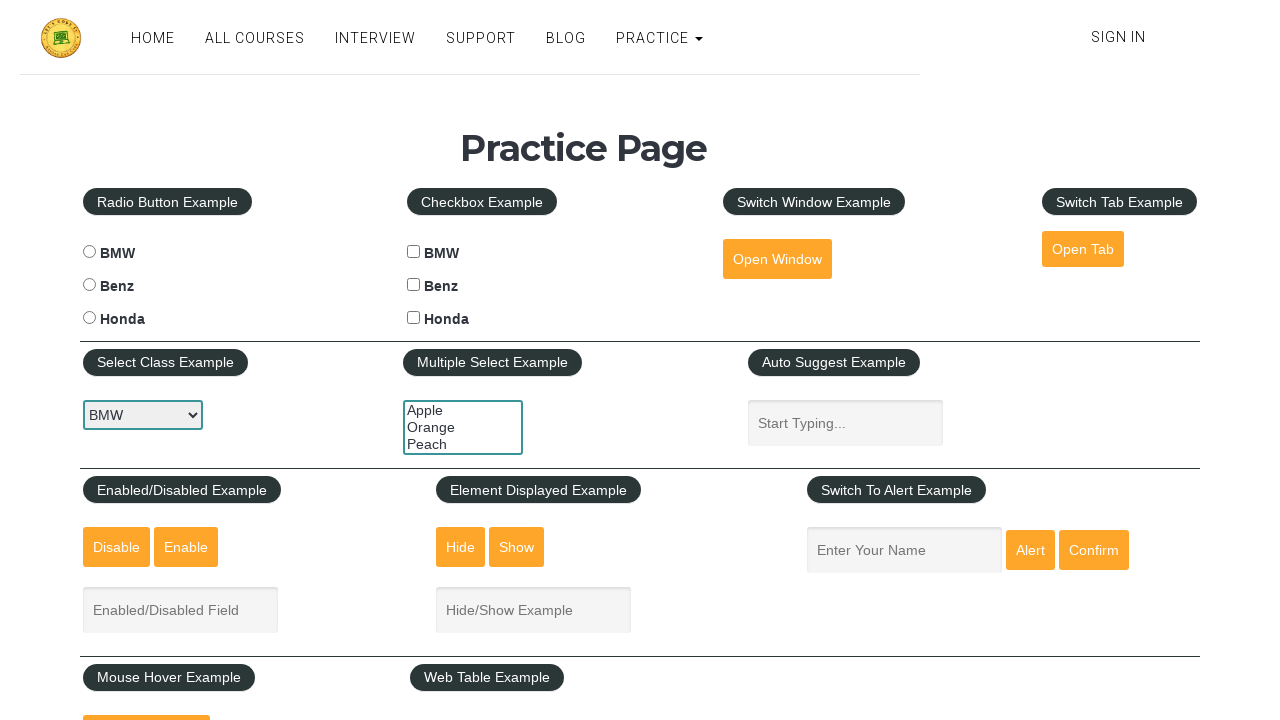

Navigated to https://www.letskodeit.com/practice
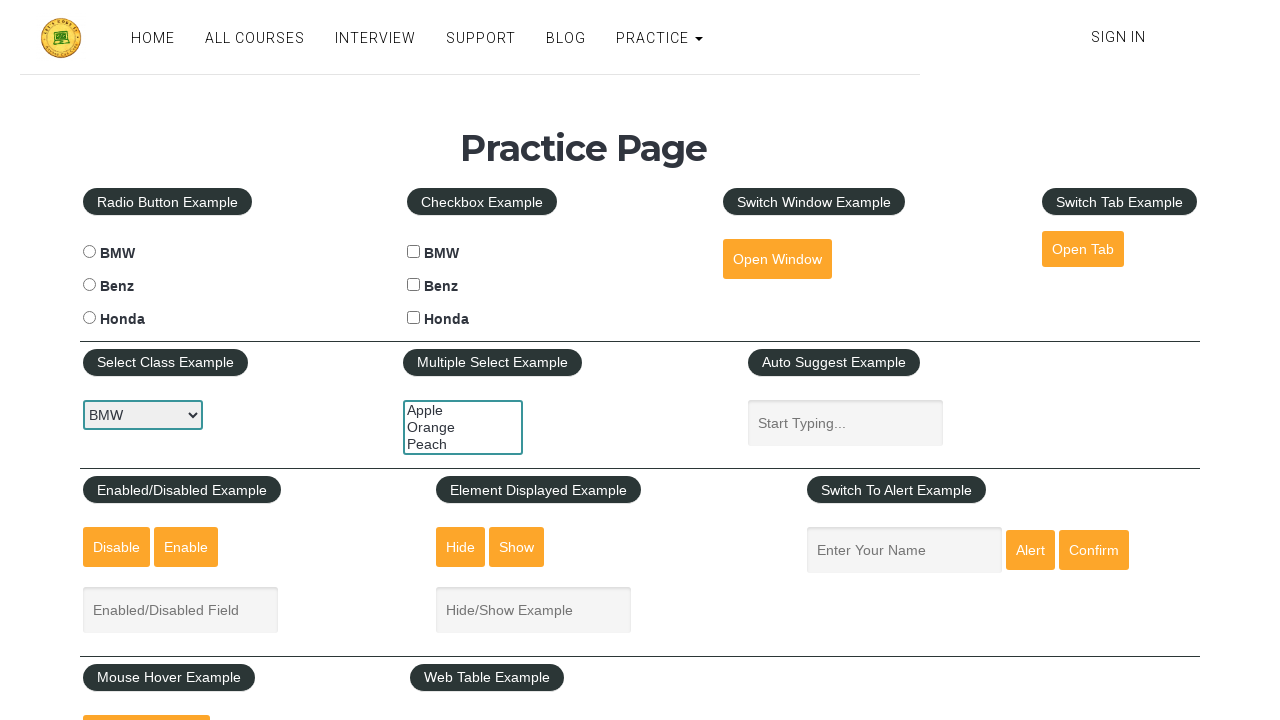

Selected Peach from the fruit multi-select dropdown at (463, 444) on xpath=//option[@value='peach']
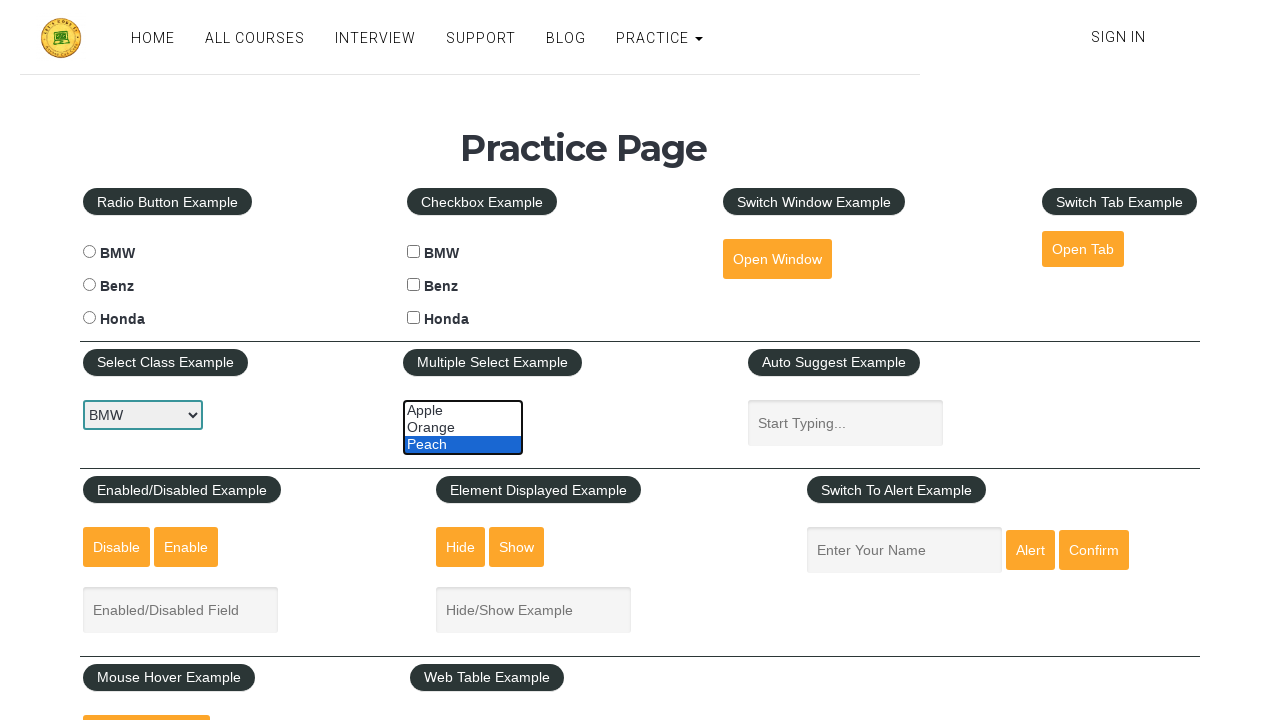

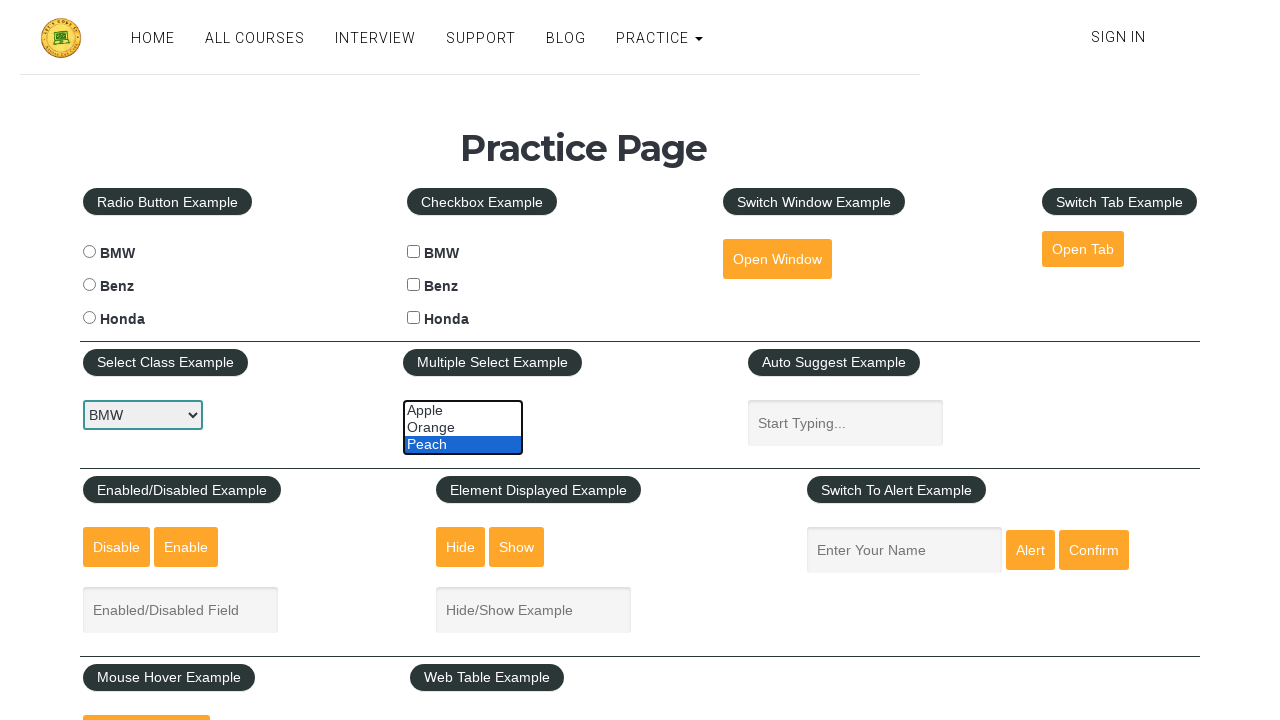